Tests the datepicker functionality by entering a date value into the date input field and pressing Enter to confirm the selection.

Starting URL: https://formy-project.herokuapp.com/datepicker

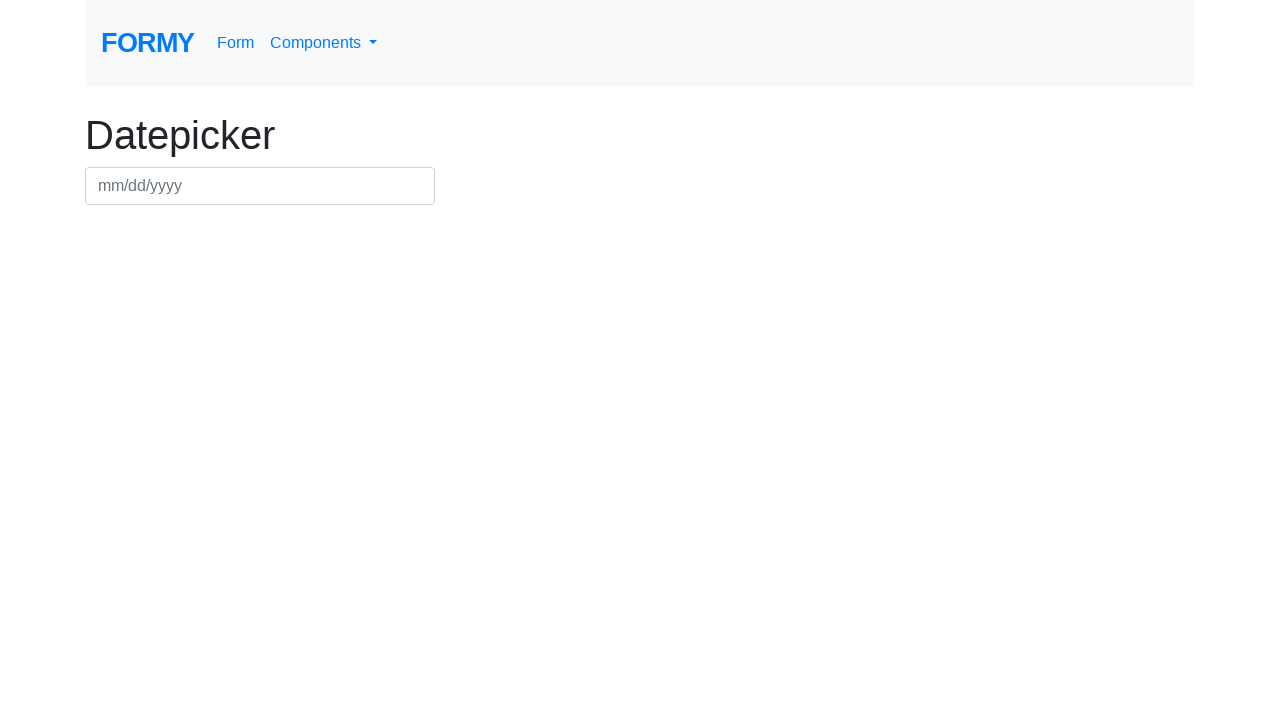

Filled datepicker field with date 07/15/2024 on #datepicker
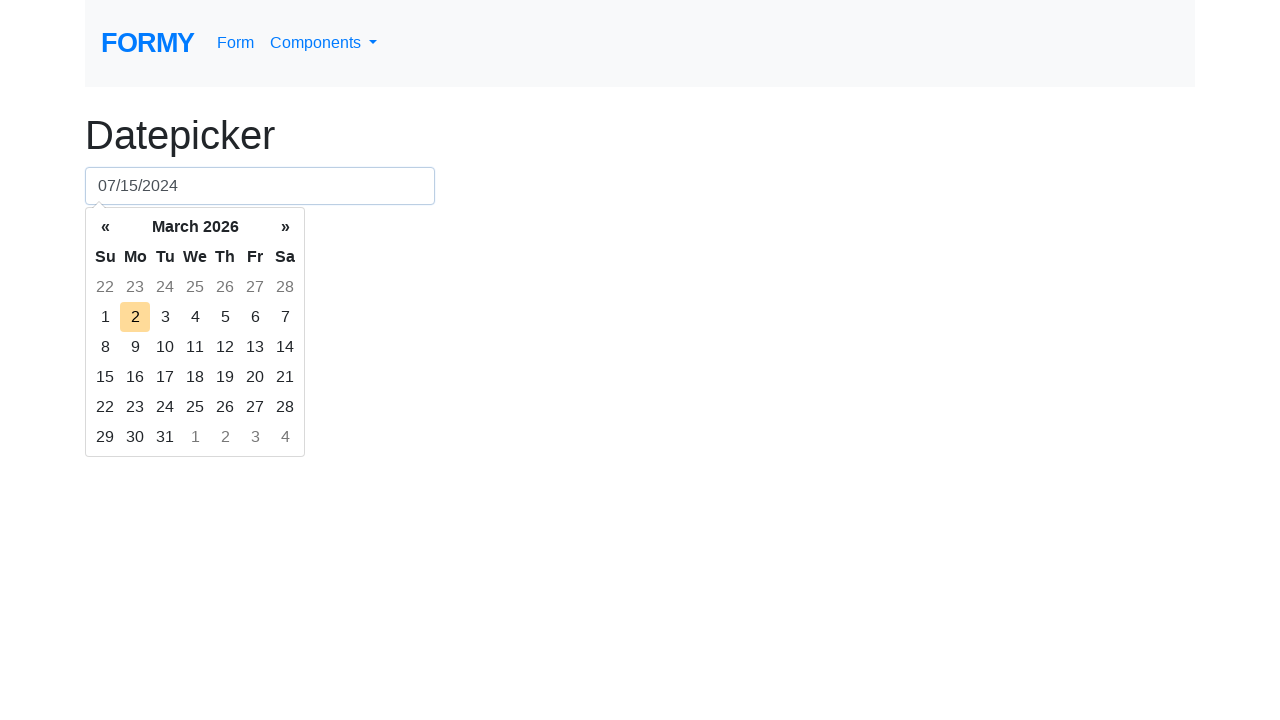

Pressed Enter to confirm date selection on #datepicker
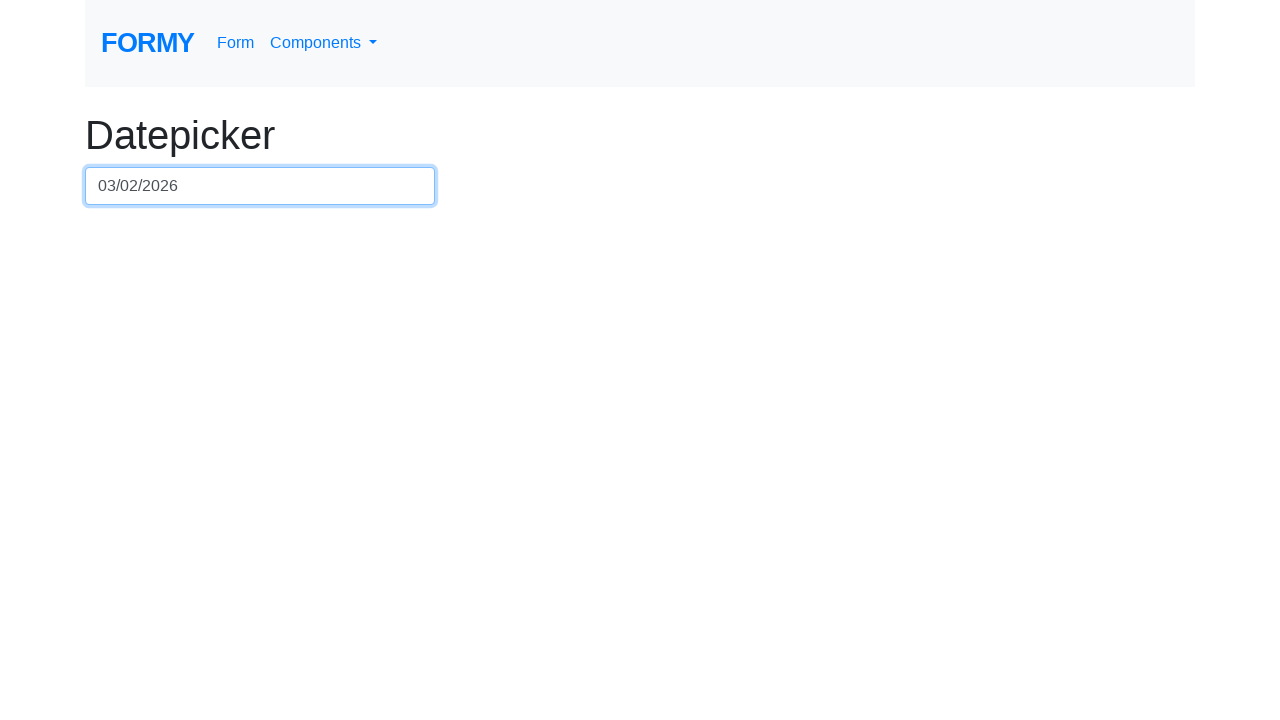

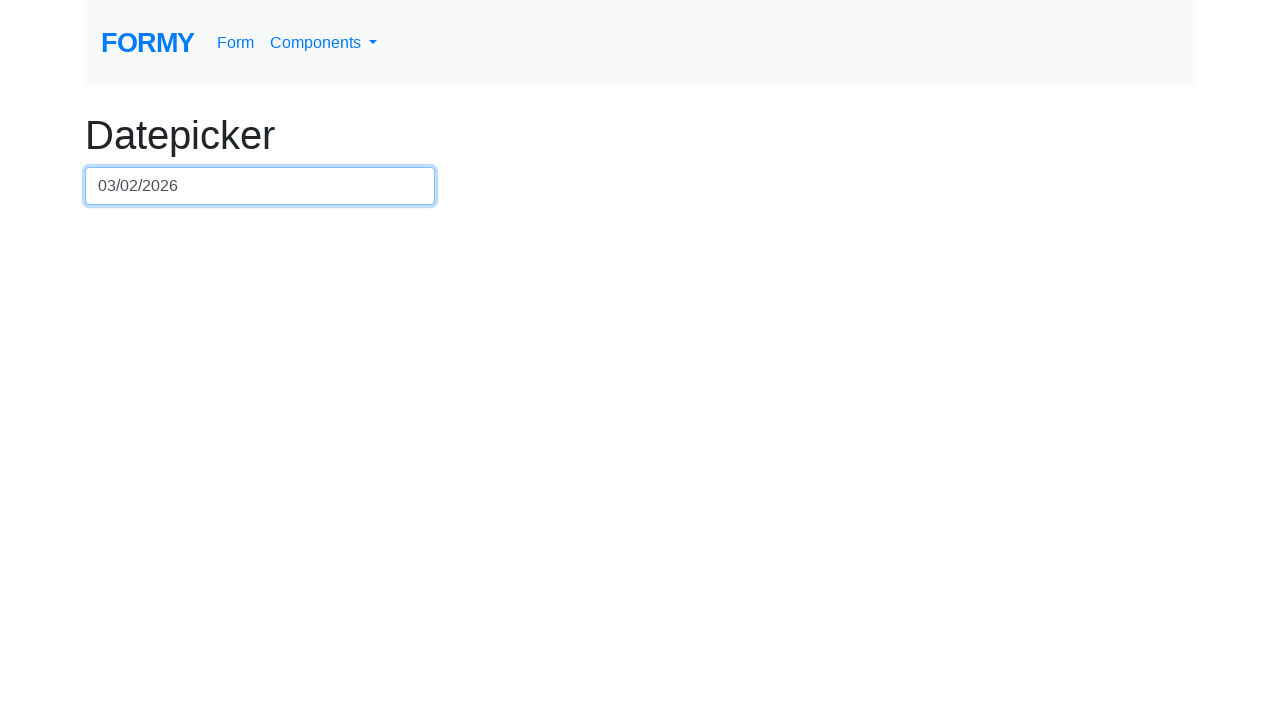